Tests dropdown list functionality by selecting different options, then tests mouse hover interaction on the page footer to verify color changes on hover.

Starting URL: https://the-internet.herokuapp.com/dropdown

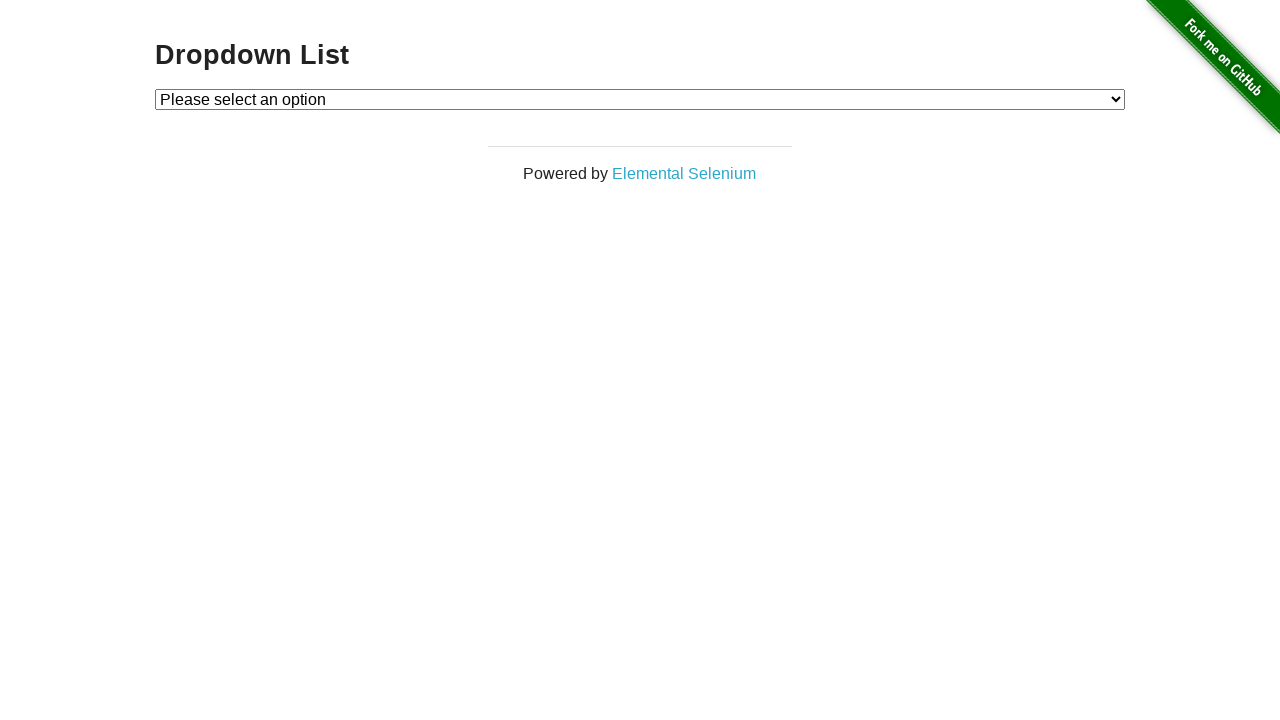

Waited for dropdown element to be visible
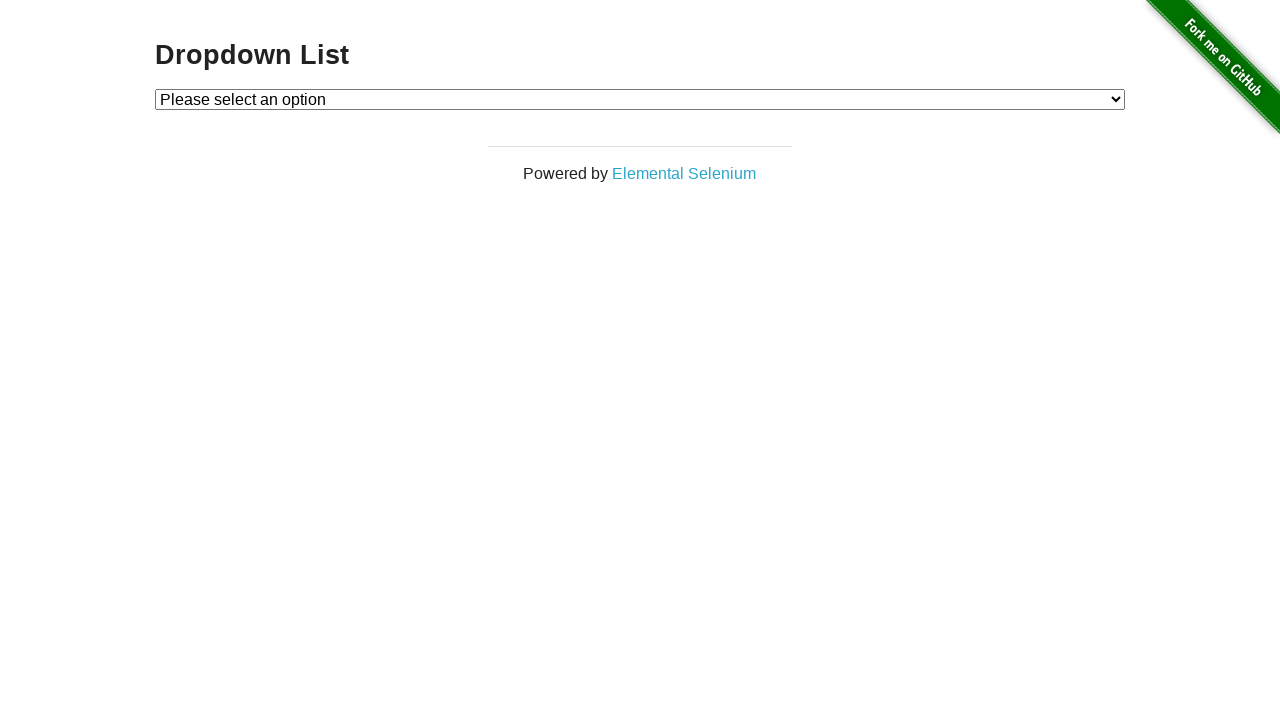

Clicked on dropdown to open it at (640, 99) on #dropdown
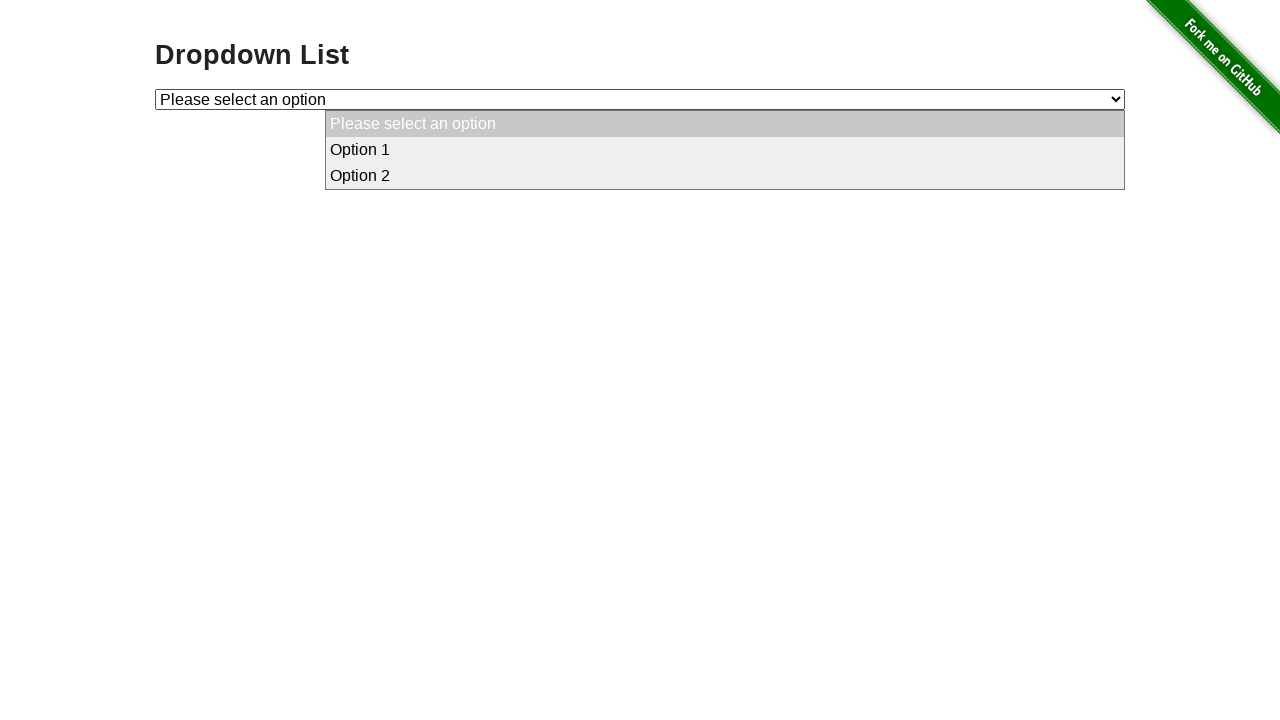

Selected Option 1 from dropdown on #dropdown
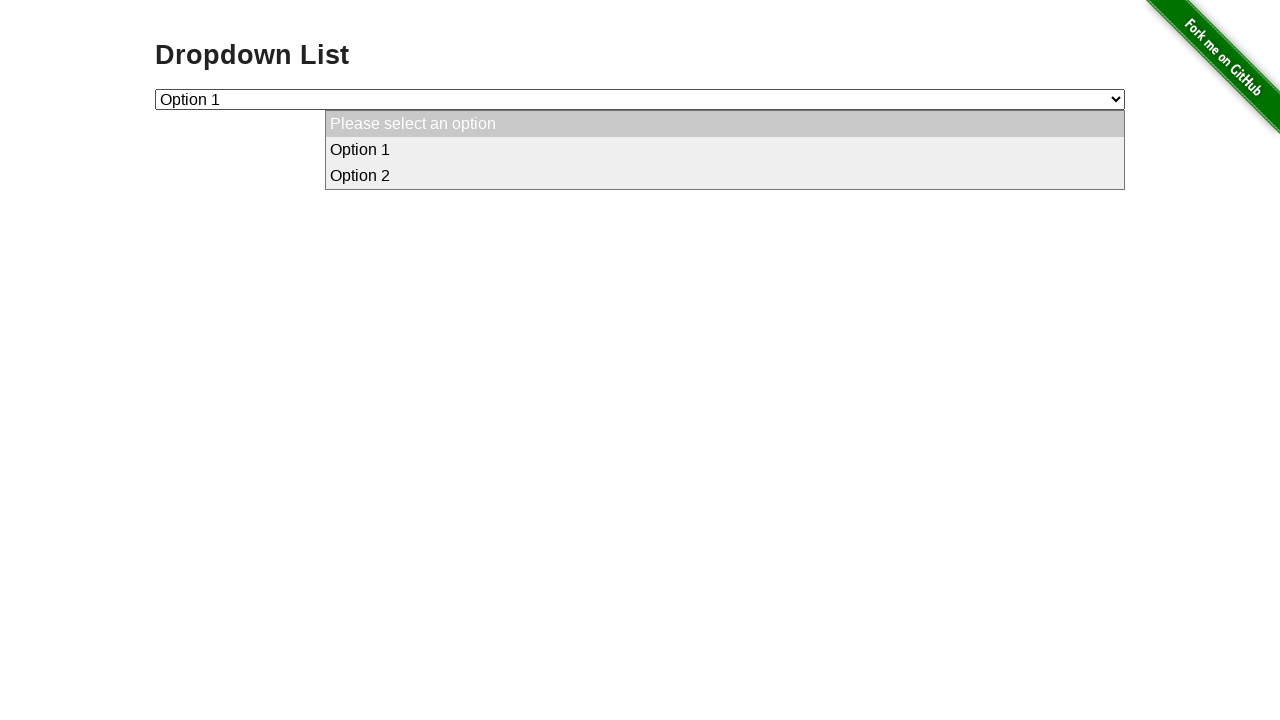

Clicked on heading to close dropdown focus at (640, 56) on h3
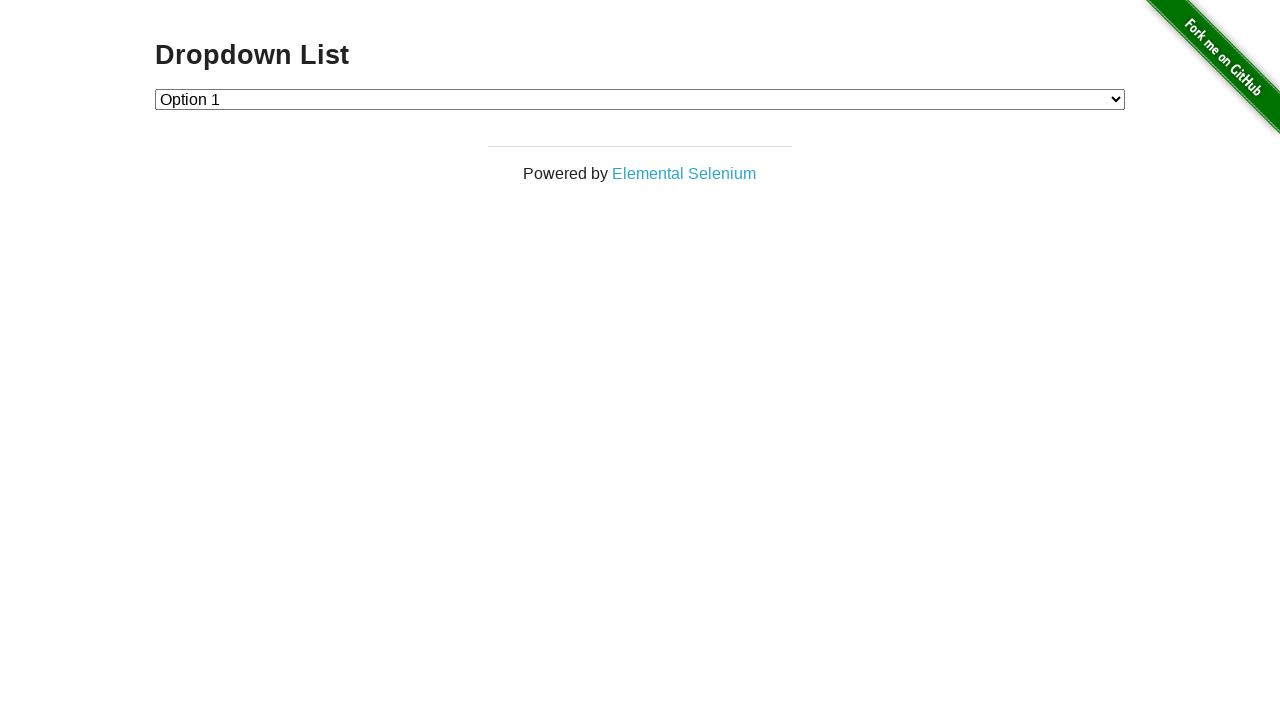

Selected Option 2 from dropdown on #dropdown
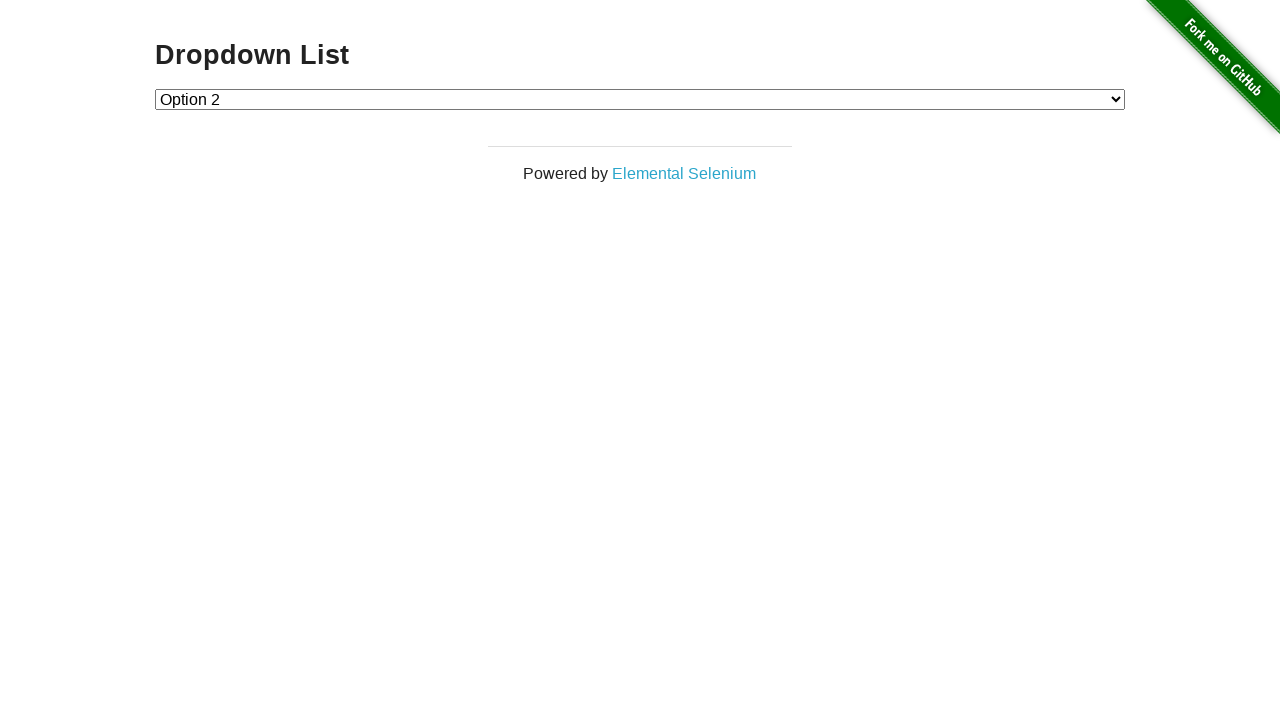

Clicked on heading again to close dropdown focus at (640, 56) on h3
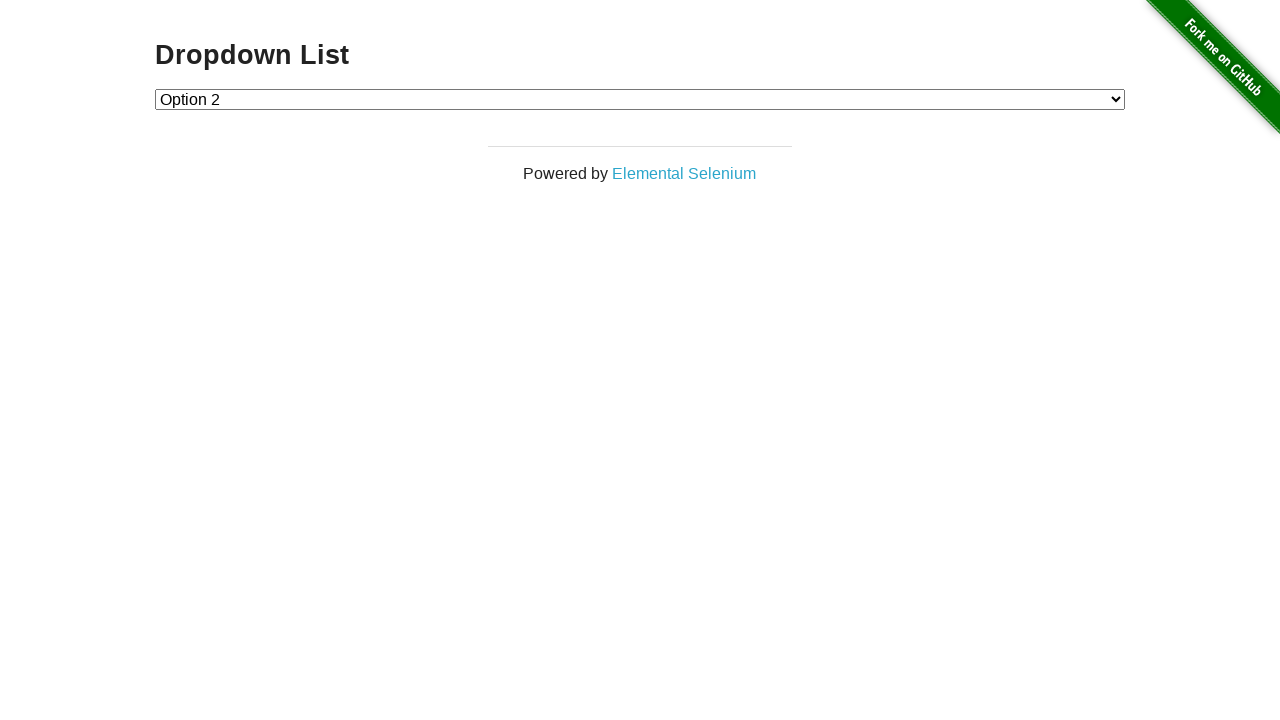

Hovered over footer link to test hover interaction at (684, 173) on xpath=//a[contains(@href, 'elementalselenium')]
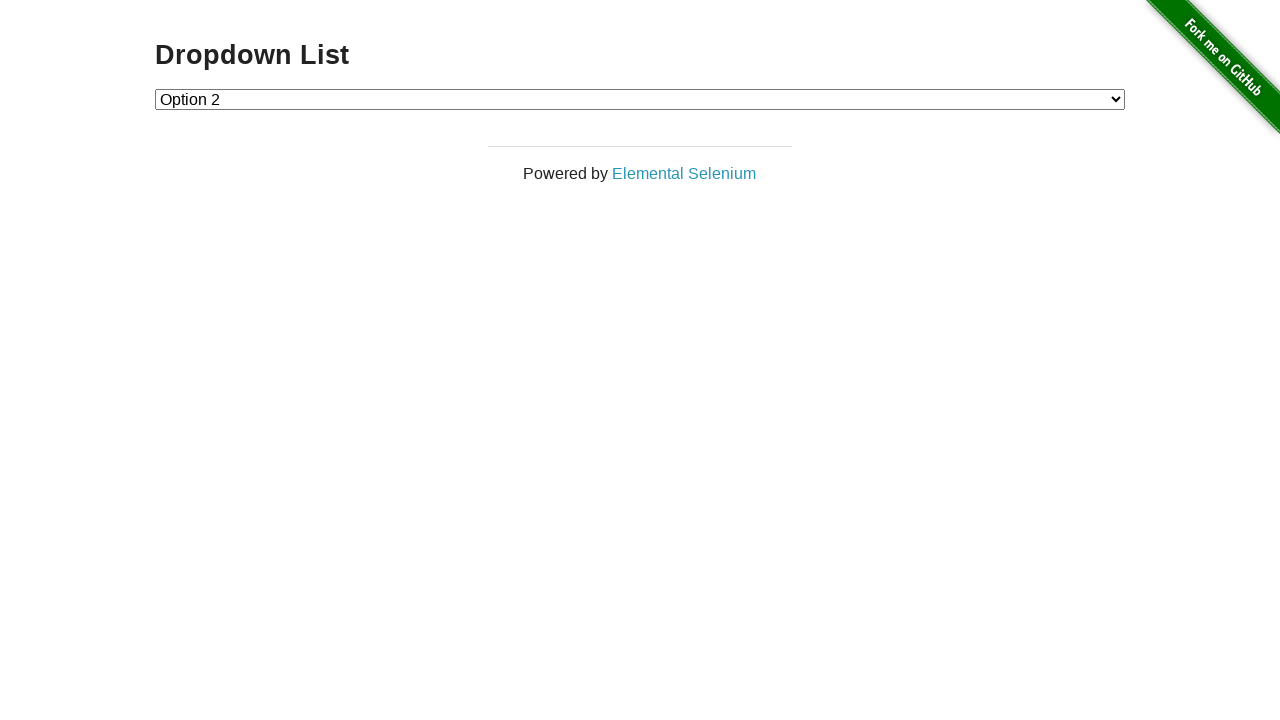

Waited for hover effects to apply
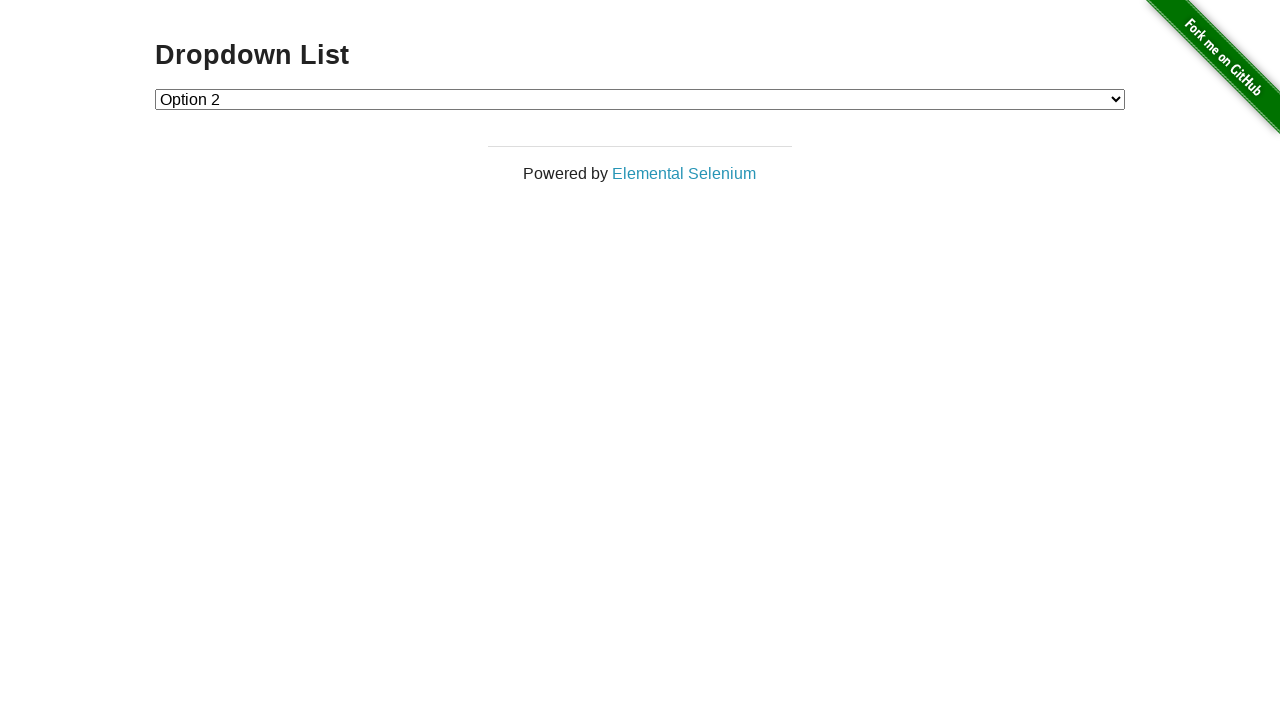

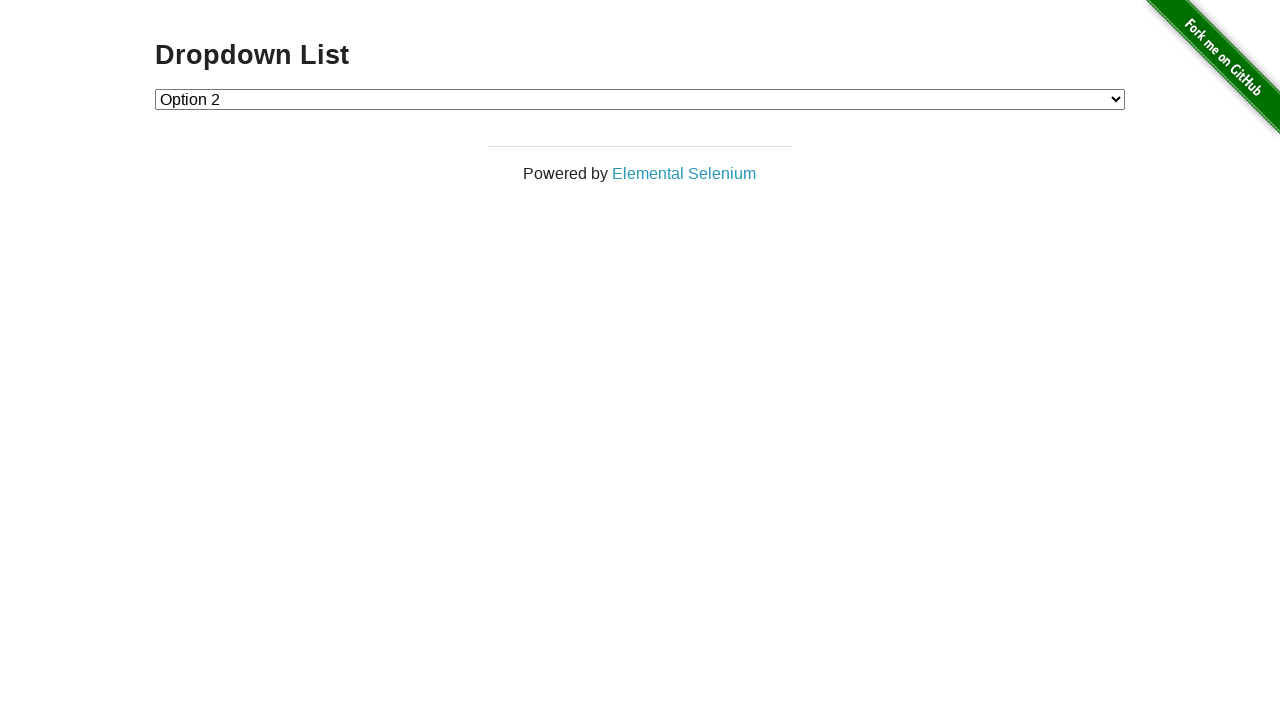